Tests Semantic UI multiple selection dropdown by clicking to open it and selecting an option from the dropdown list

Starting URL: https://semantic-ui.com/modules/dropdown.html

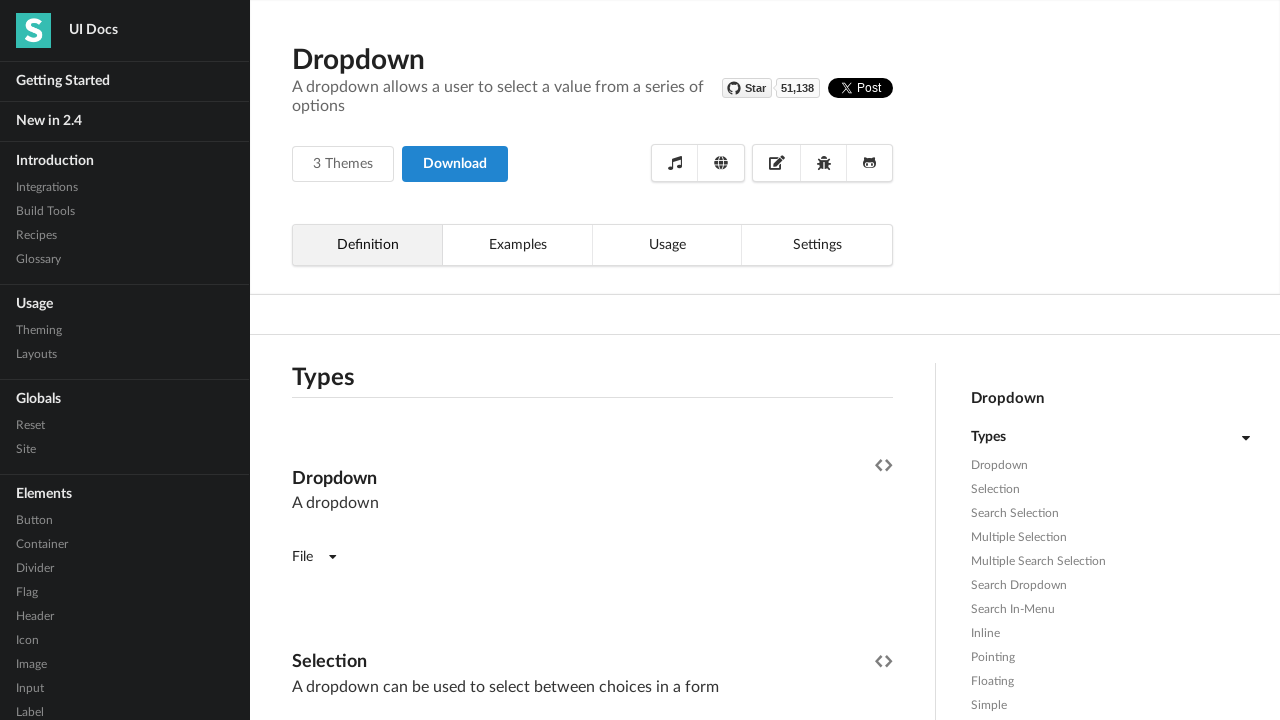

Clicked on the multiple selection dropdown to open it at (592, 361) on (//*[contains(@class,'selection multiple')])[2]
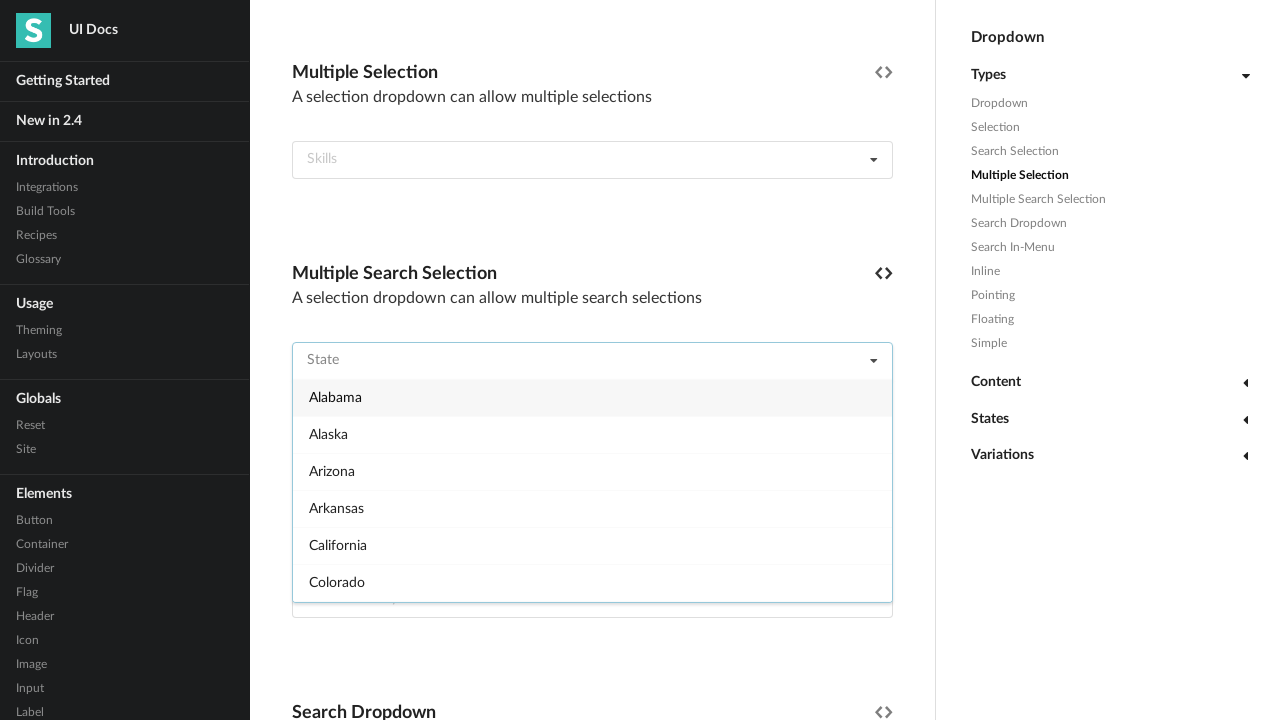

Dropdown menu became visible
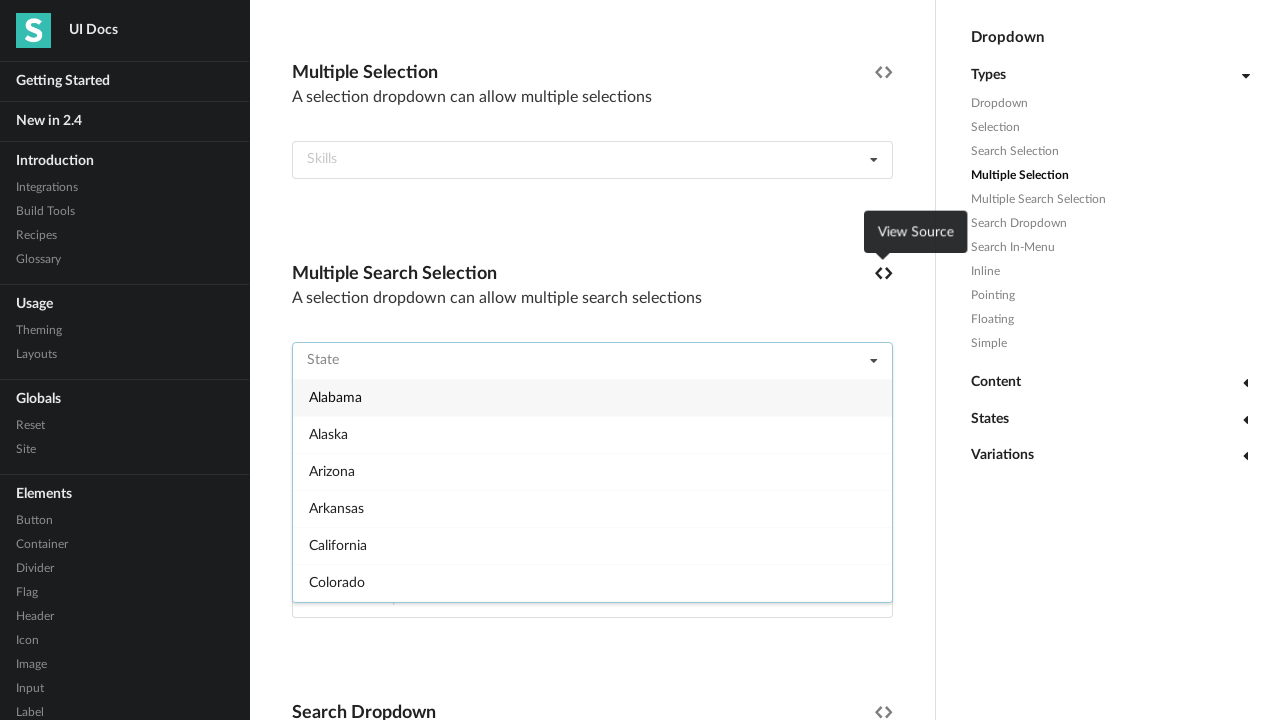

Selected the 6th option from the dropdown list at (592, 582) on (//*[contains(@class,'menu transition visible')]/div)[6]
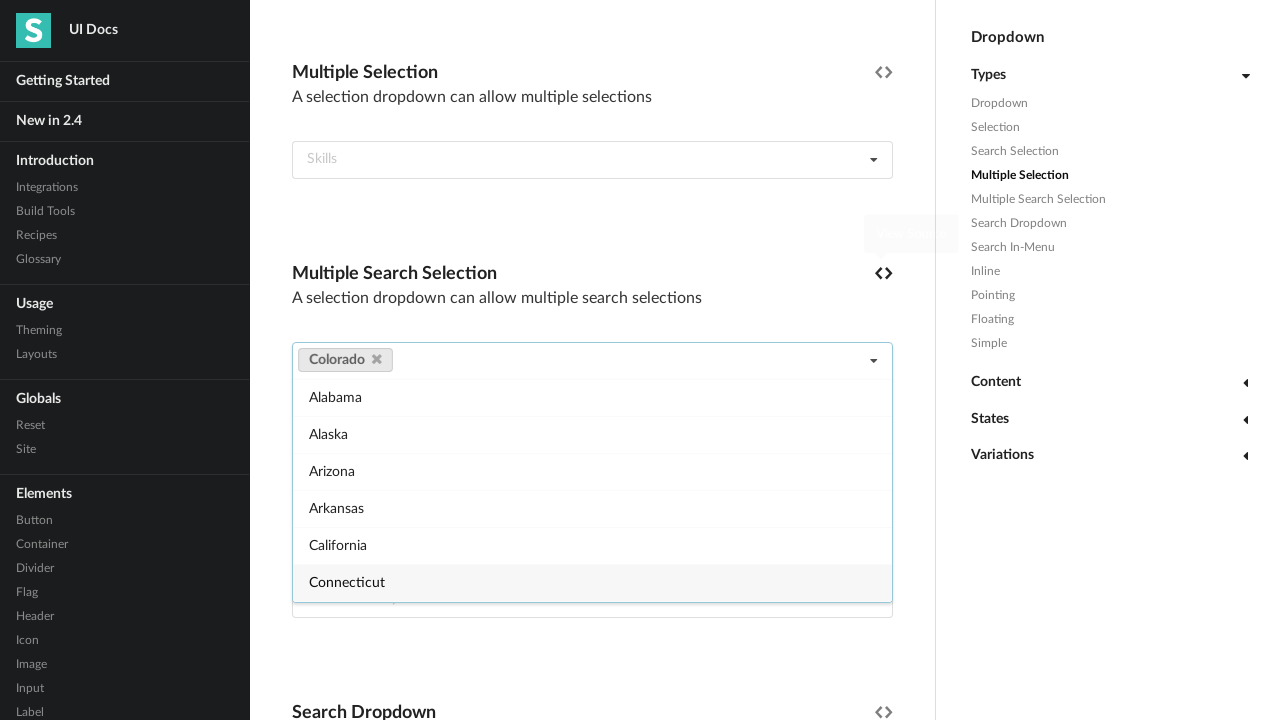

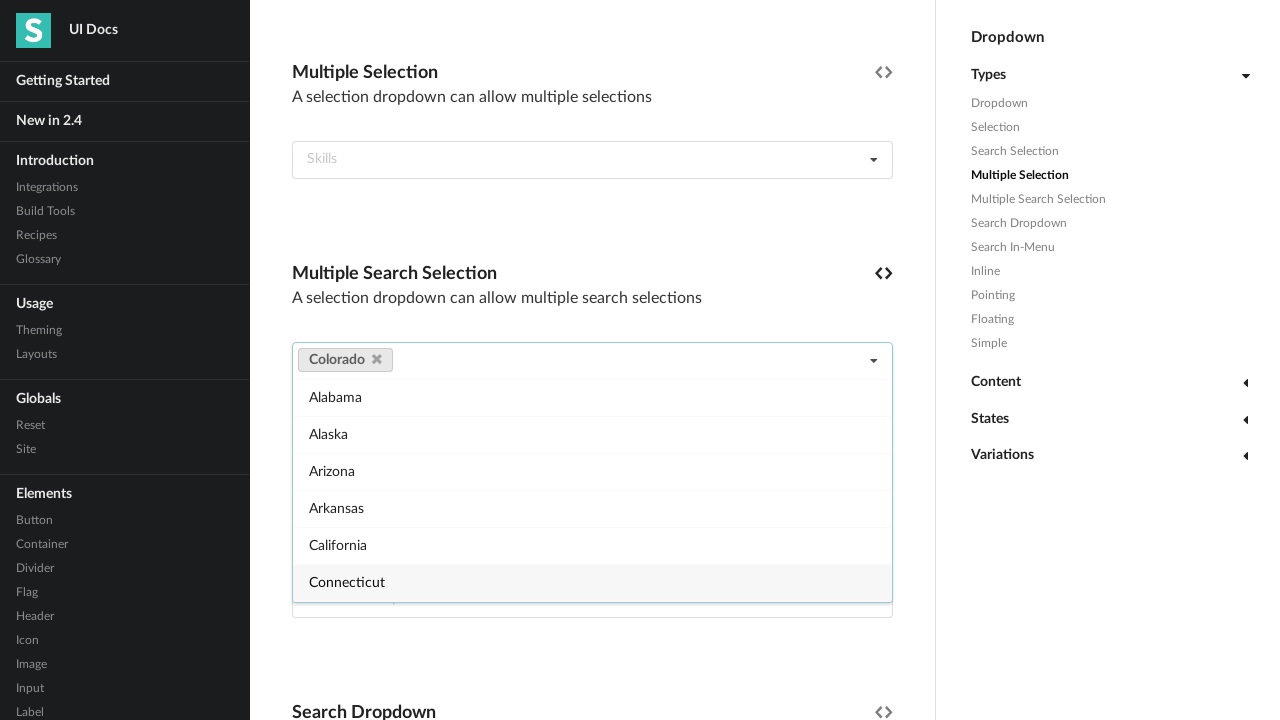